Verifies that the dynamic content page displays exactly 3 images by checking for elements with the 'large-2' class

Starting URL: https://the-internet.herokuapp.com/dynamic_content

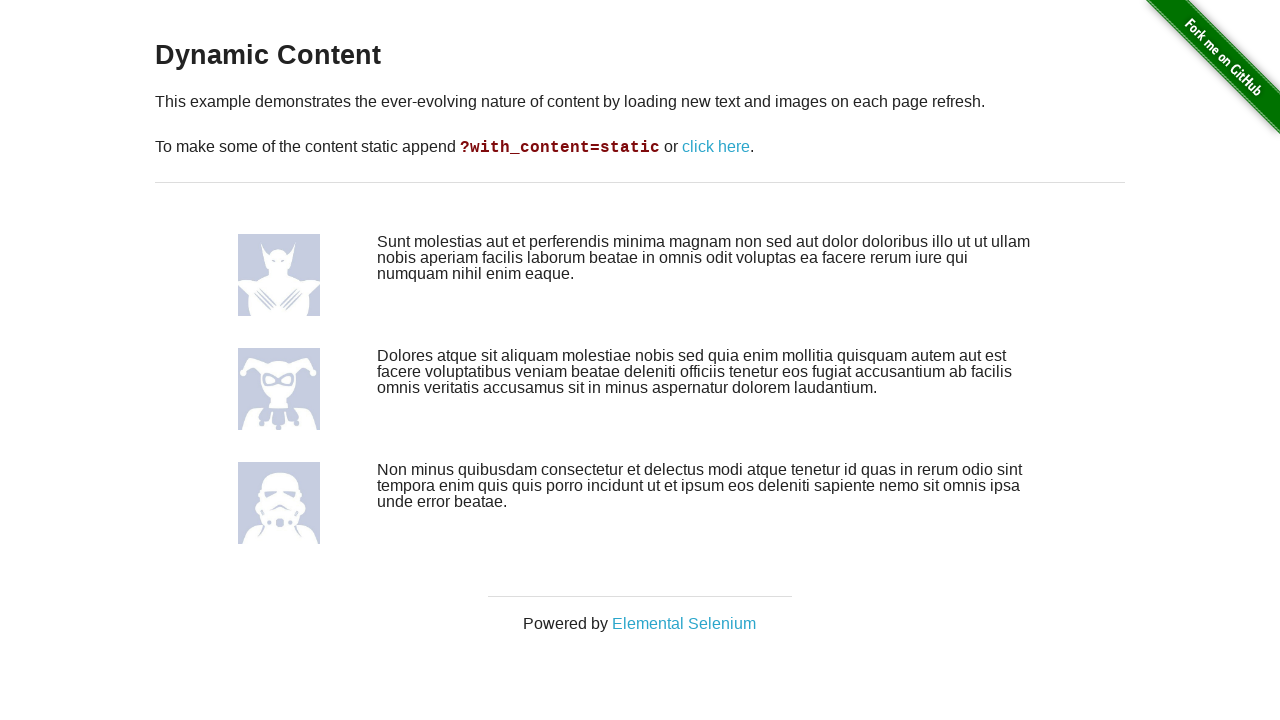

Navigated to dynamic content page
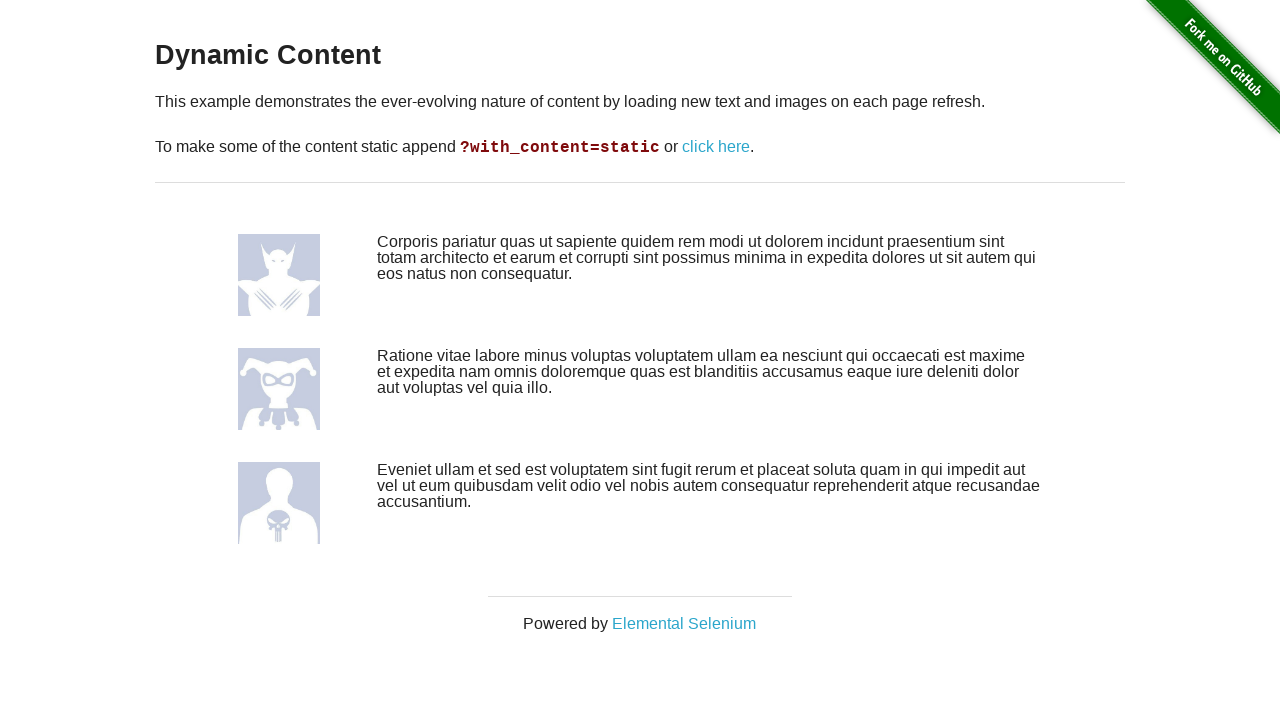

Located all elements with 'large-2' class
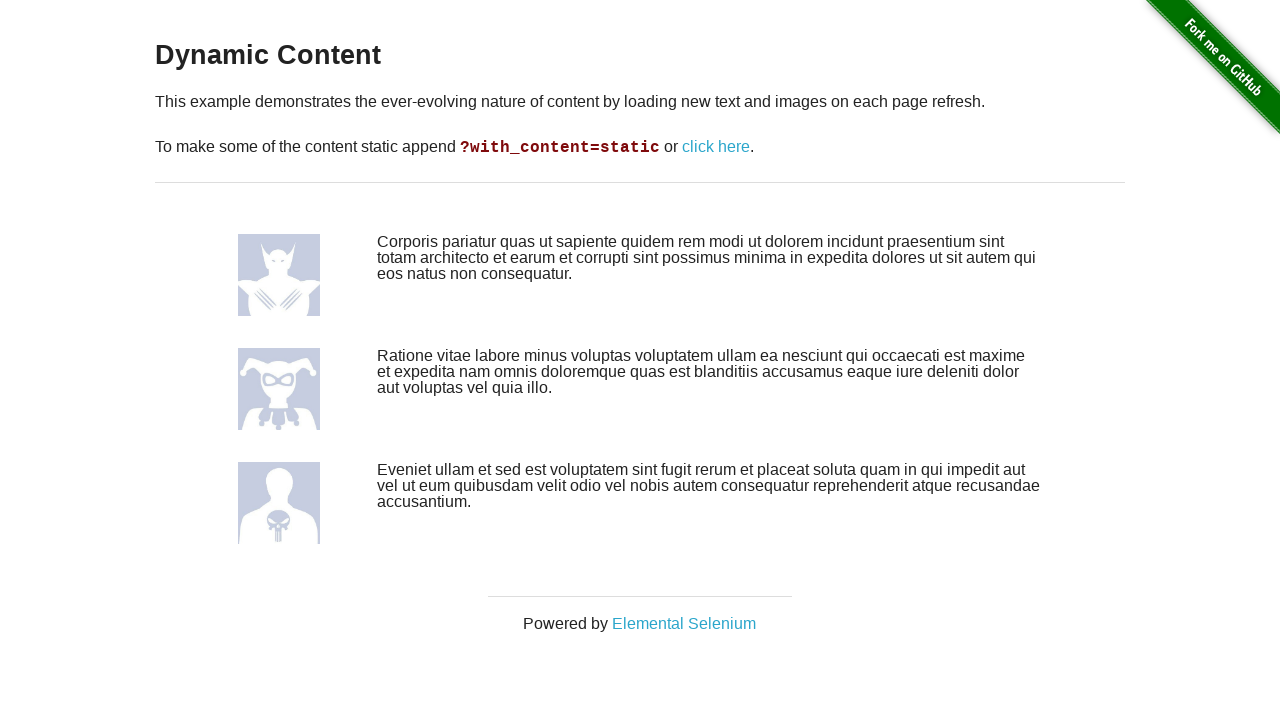

Verified that exactly 3 images are displayed on the dynamic content page
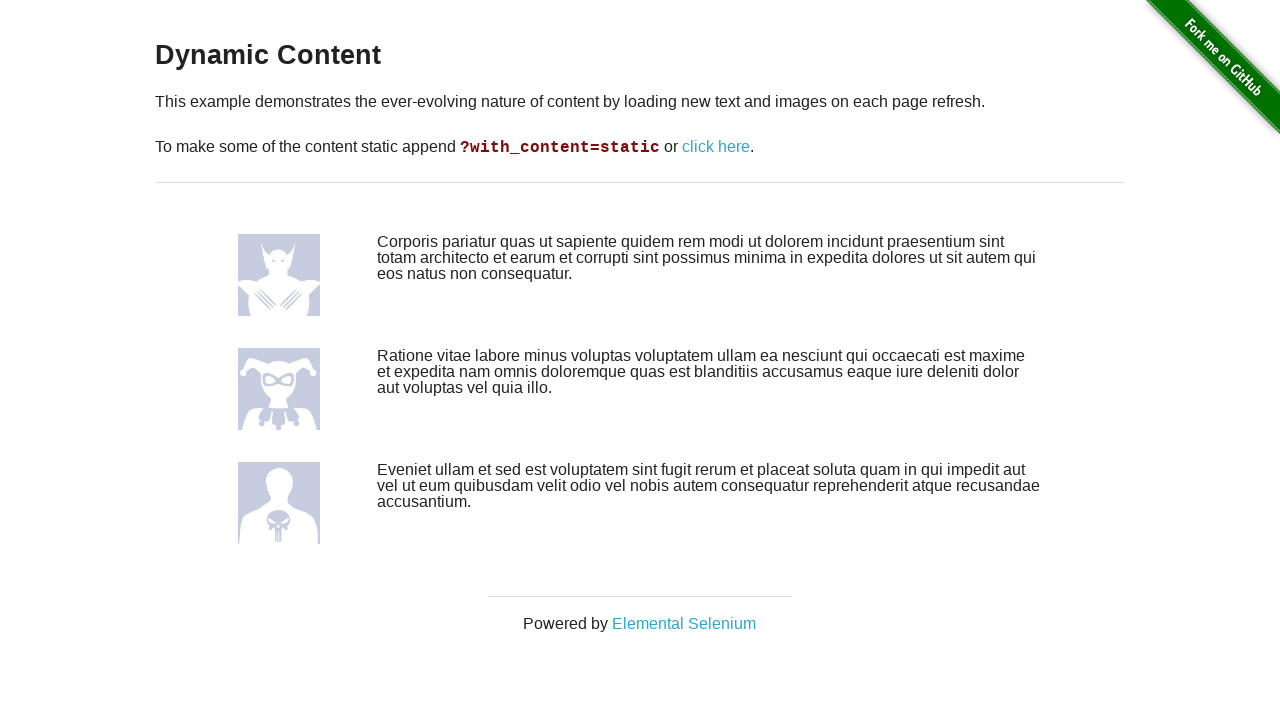

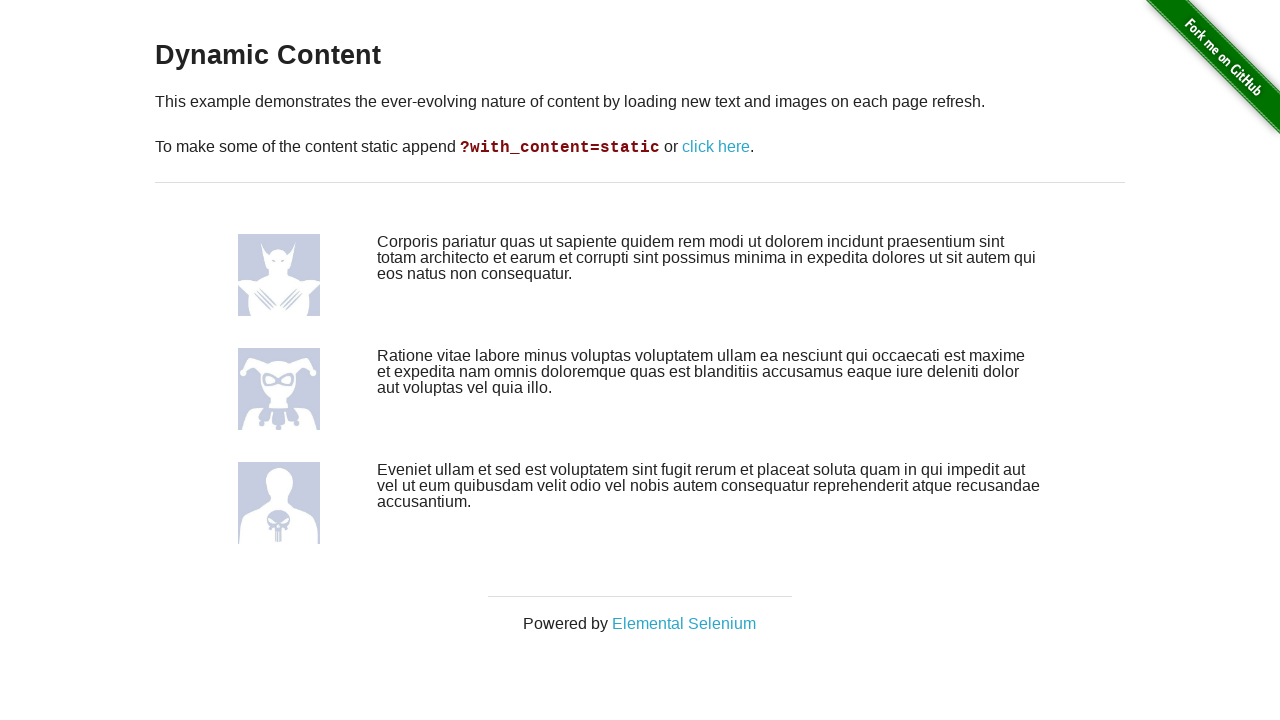